Tests the forgot password navigation flow by clicking the forgot password link, verifying the Reset Password page loads, clicking Cancel, and verifying return to the Login page.

Starting URL: https://opensource-demo.orangehrmlive.com/web/index.php/auth/login

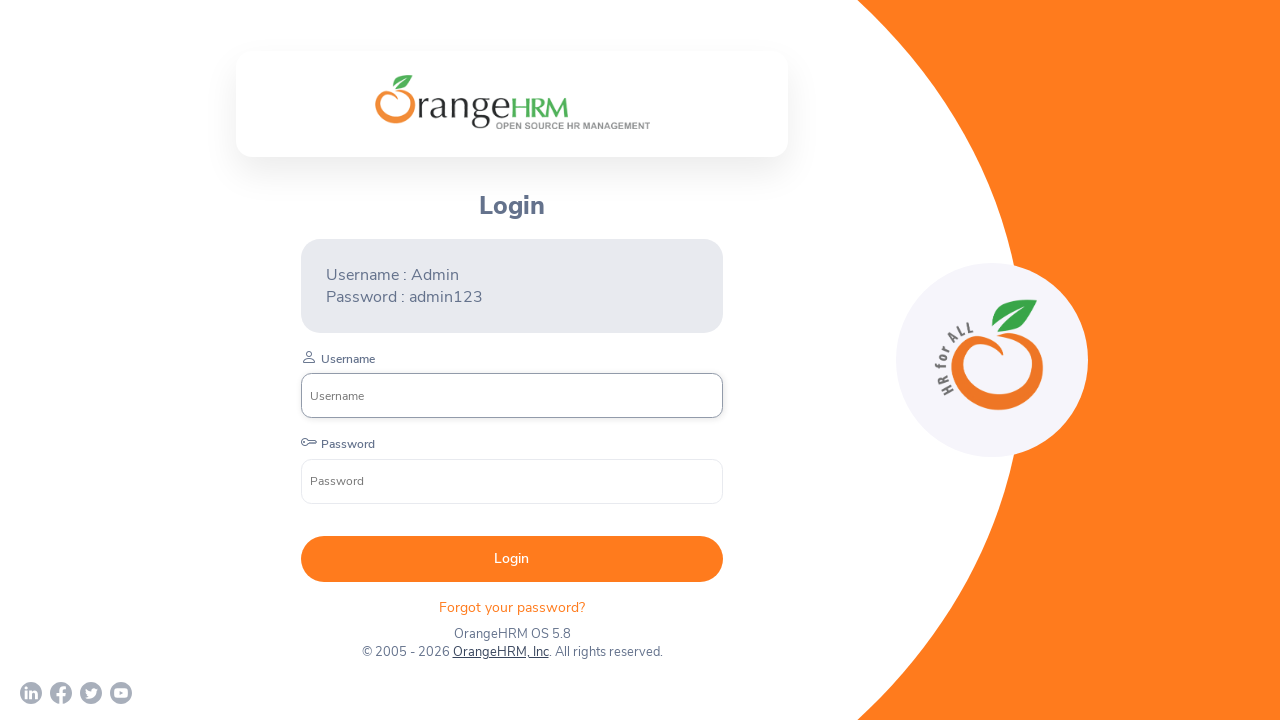

Clicked 'Forgot your password' link at (512, 607) on xpath=//div[@class='orangehrm-login-forgot']/p
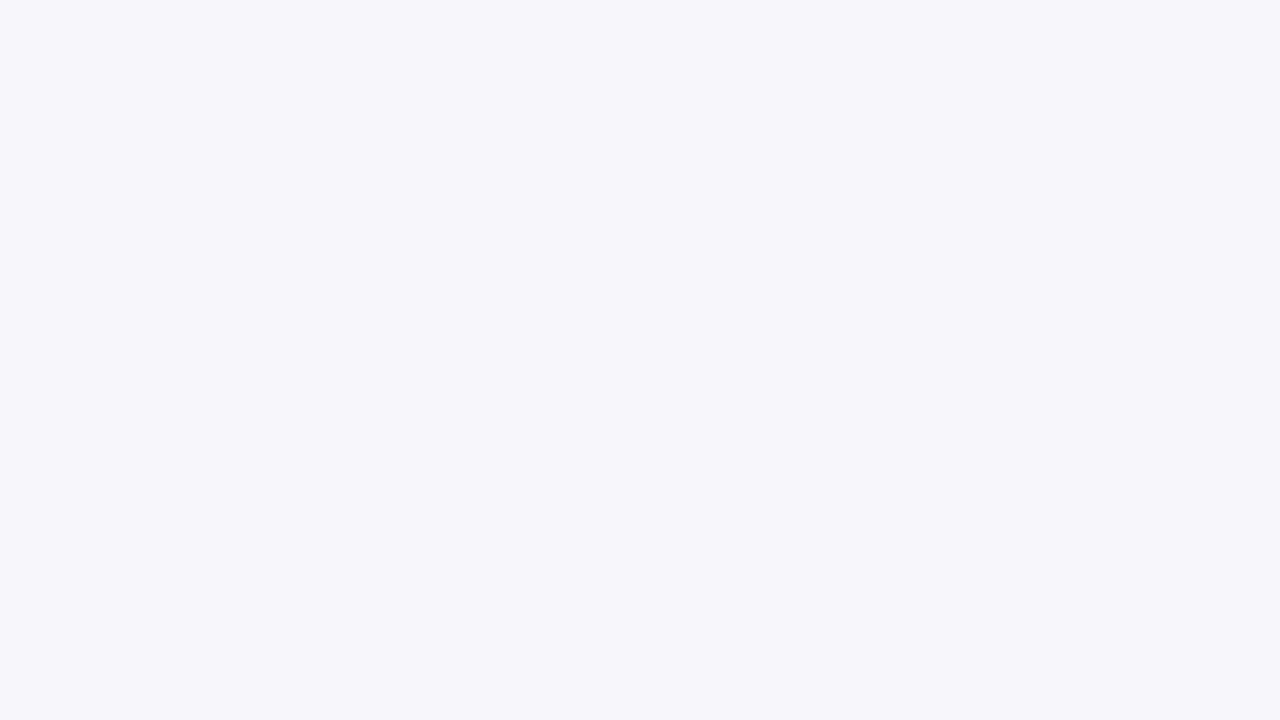

Reset Password page loaded and h6 selector appeared
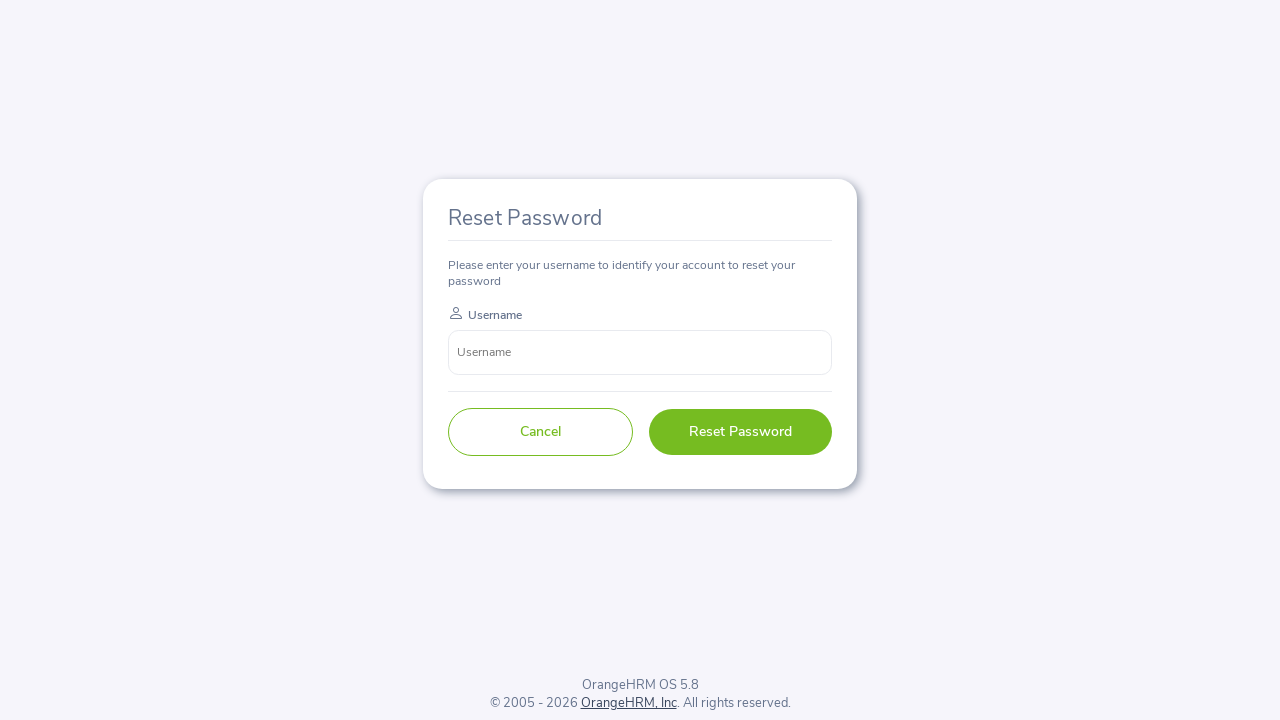

Retrieved Reset Password text content
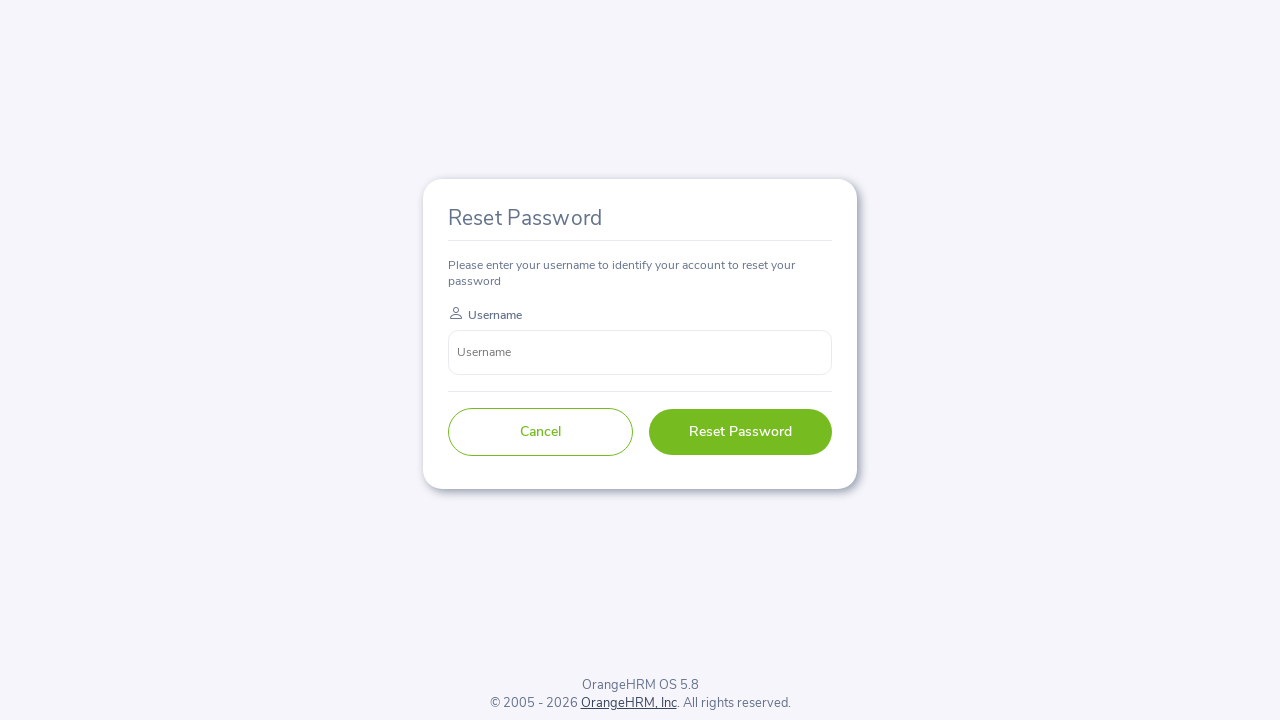

Verified Reset Password text is displayed correctly
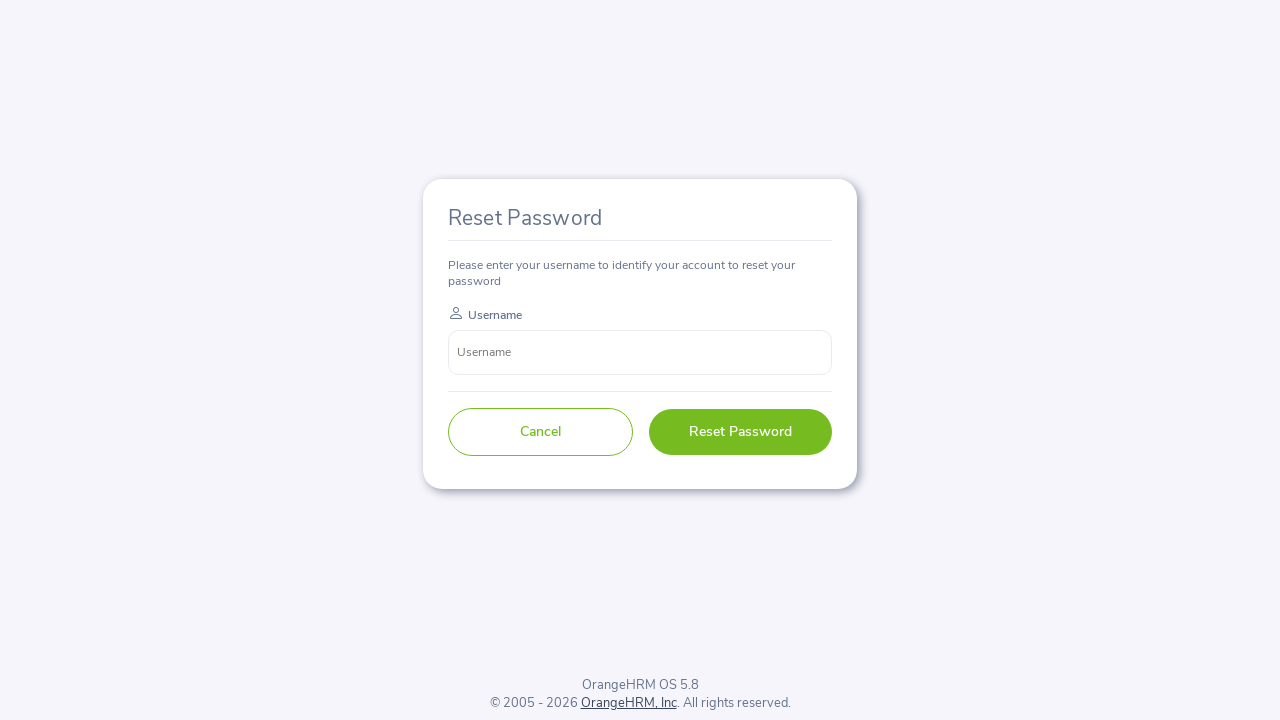

Clicked Cancel button on Reset Password page at (540, 432) on xpath=//div[@id='app']//form/div[2]/button[1]
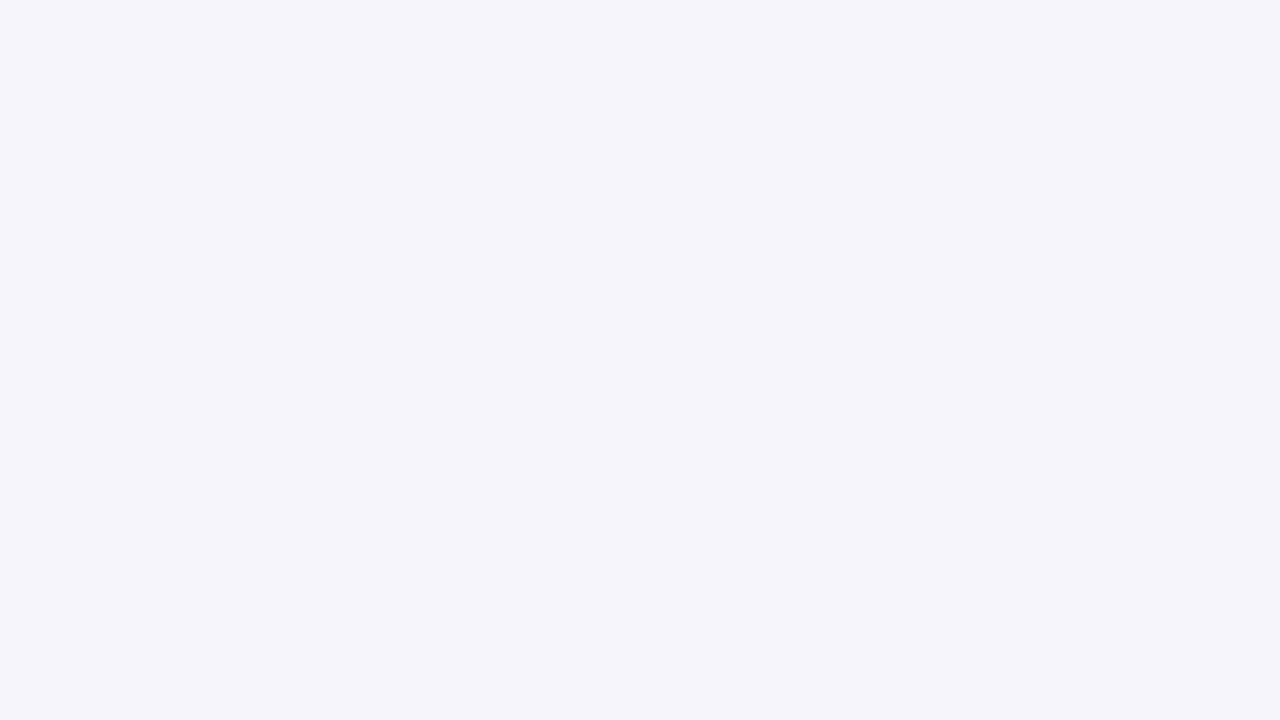

Returned to Login page and h5 selector appeared
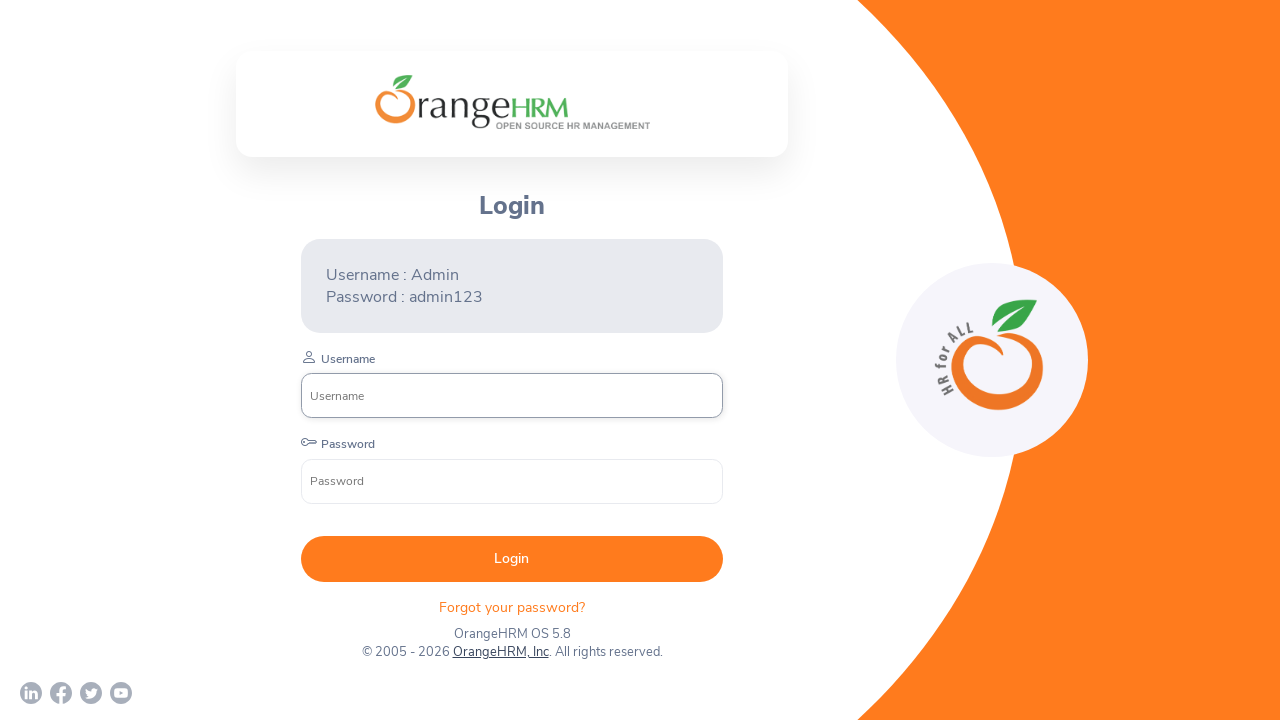

Retrieved Login text content
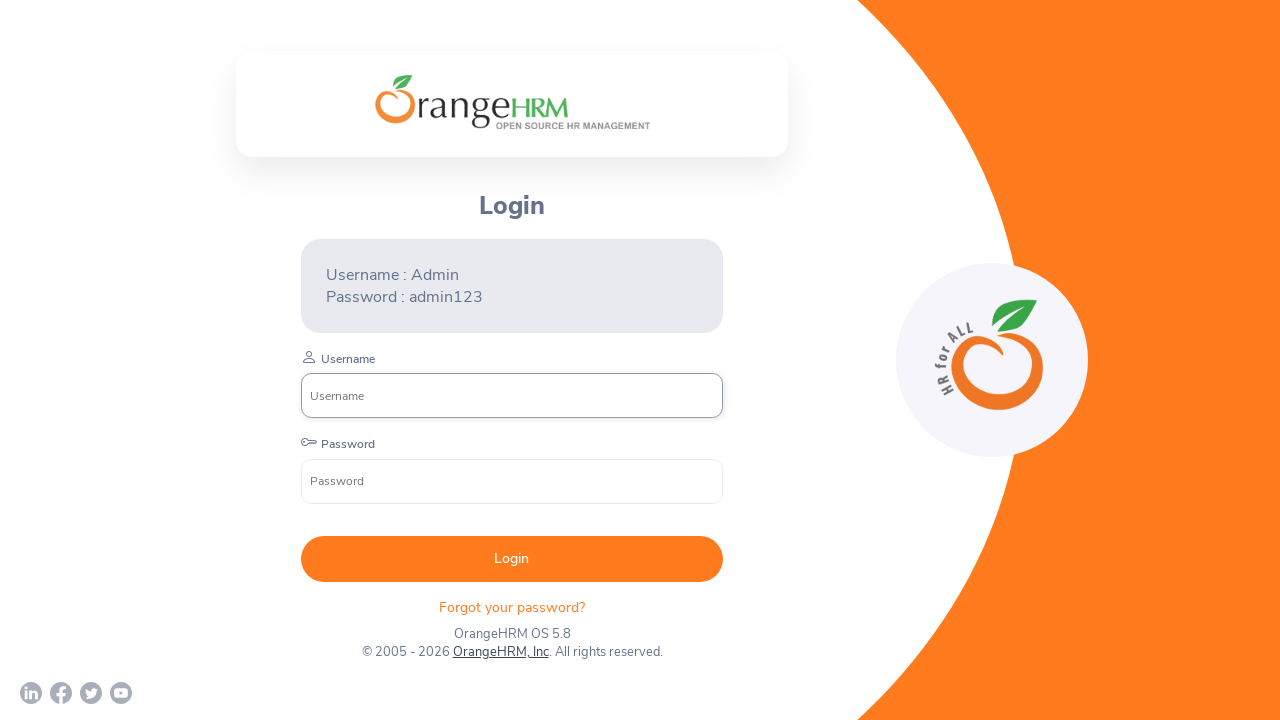

Verified Login text is displayed correctly
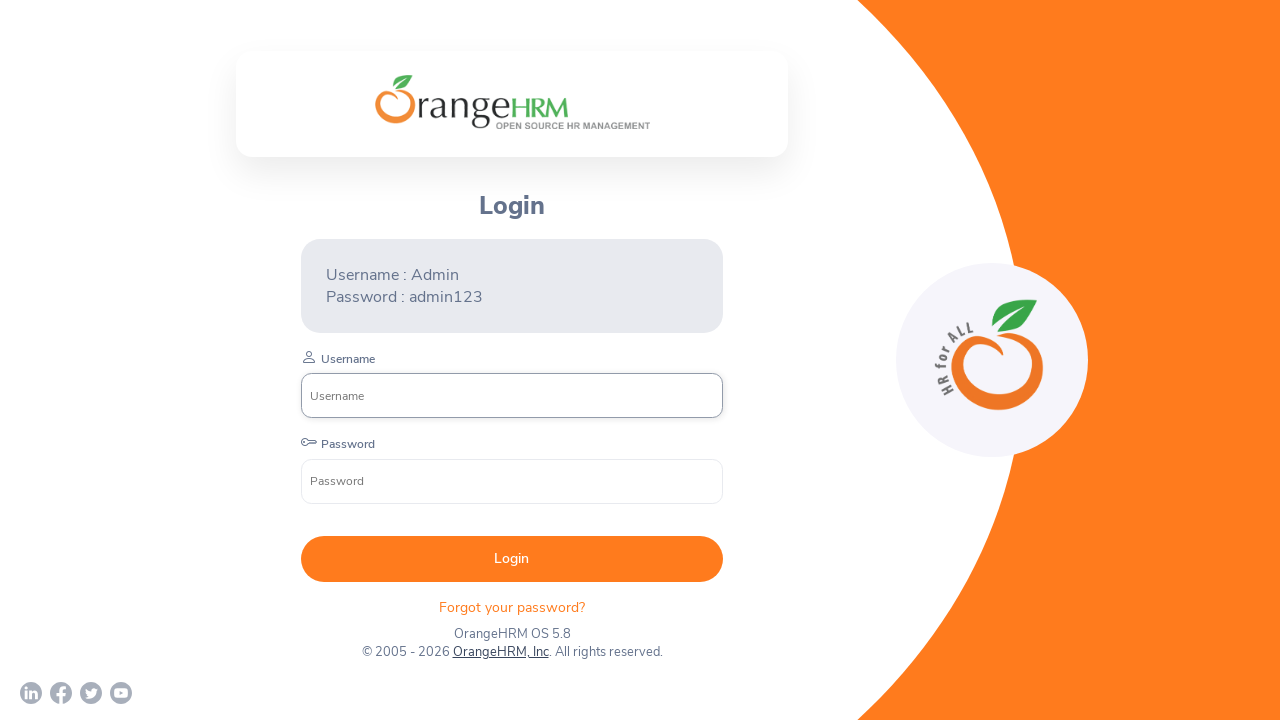

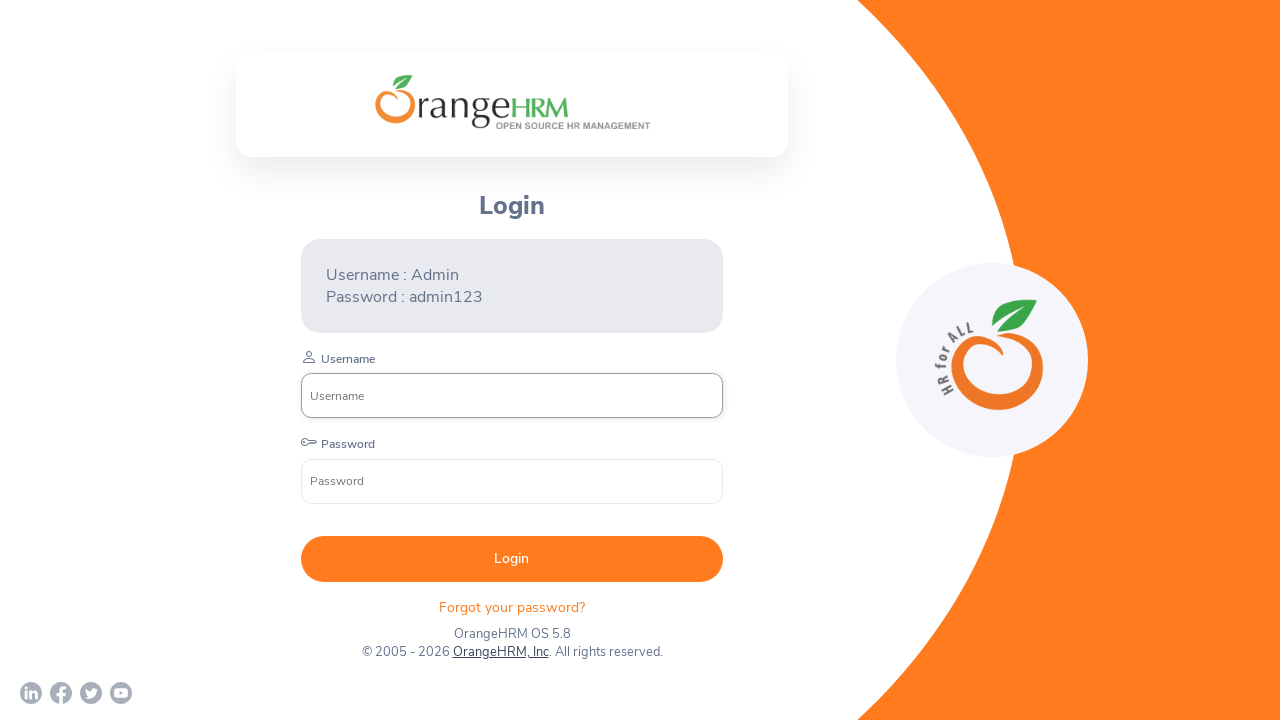